Navigates to registration page by clicking login button then new user button

Starting URL: https://demoqa.com/books

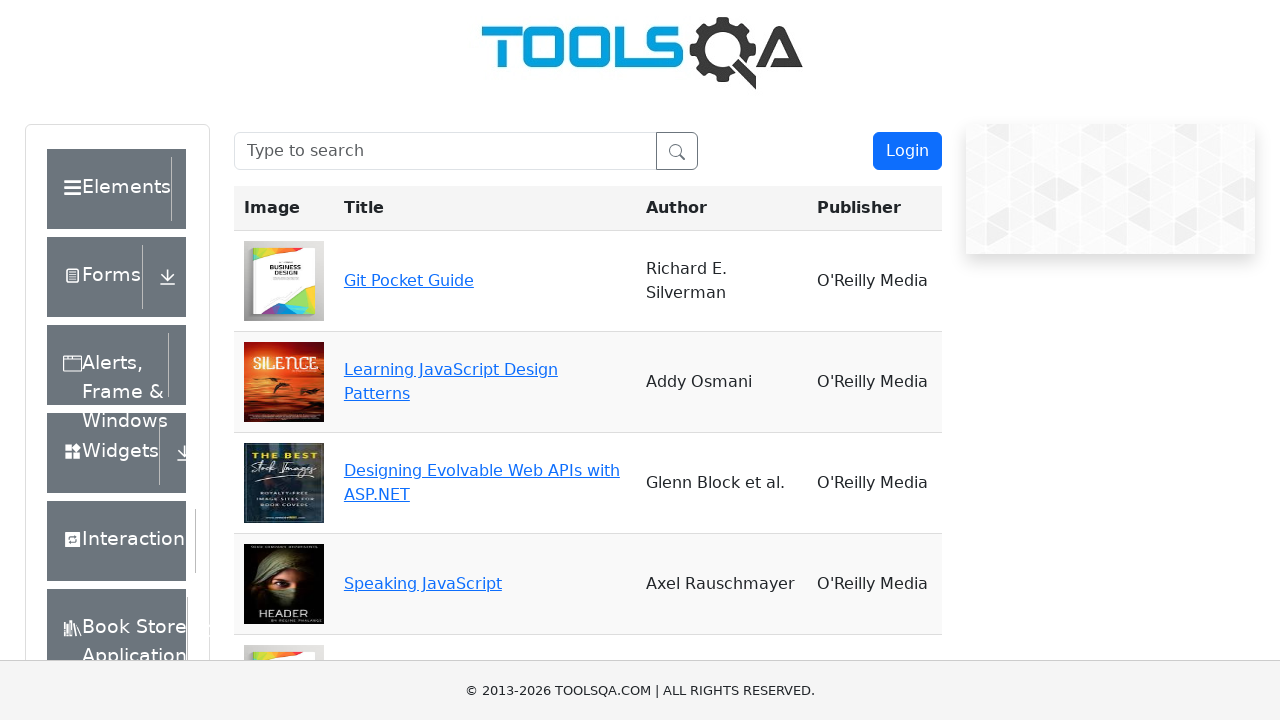

Clicked login button on Book Store page at (907, 151) on #login
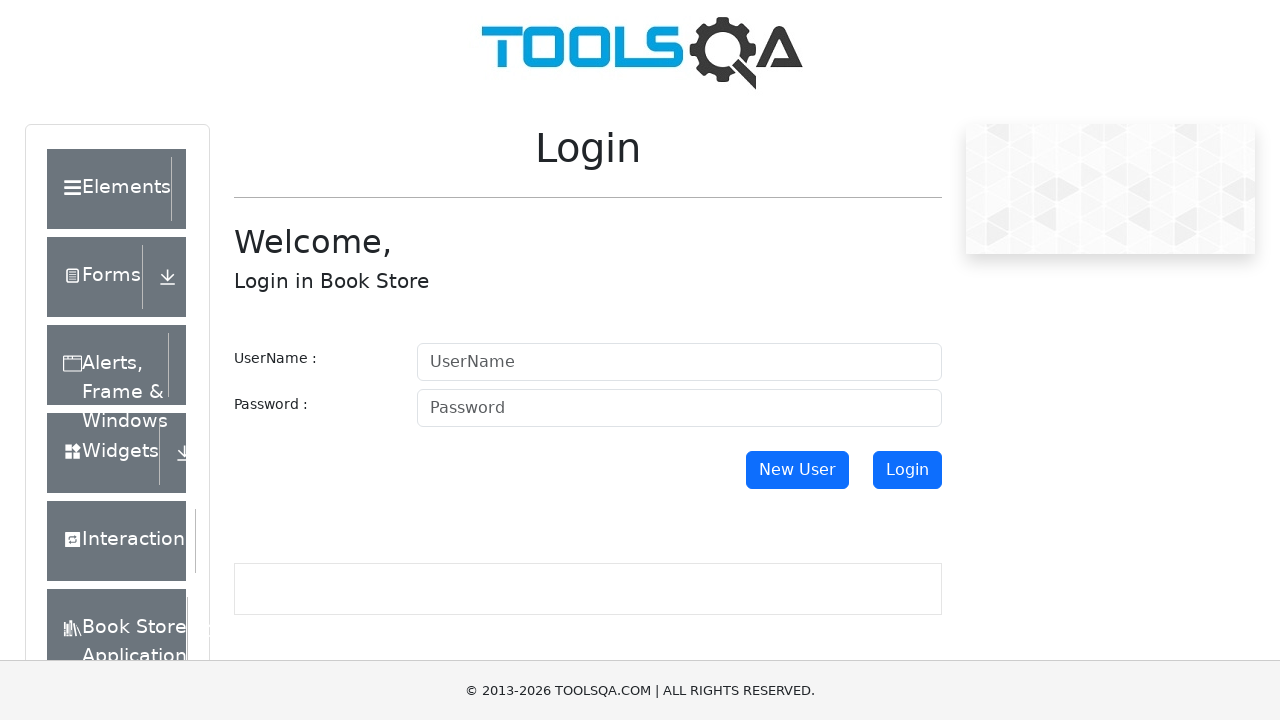

Clicked new user button to navigate to registration page at (797, 470) on #newUser
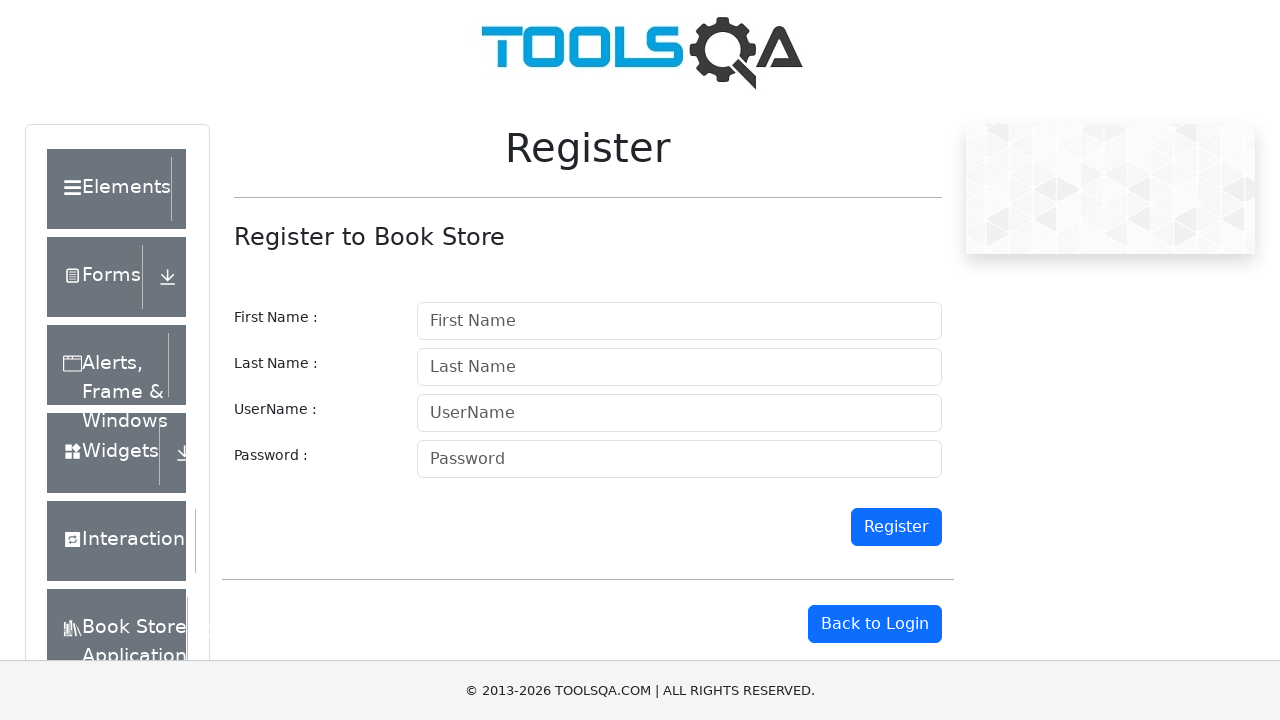

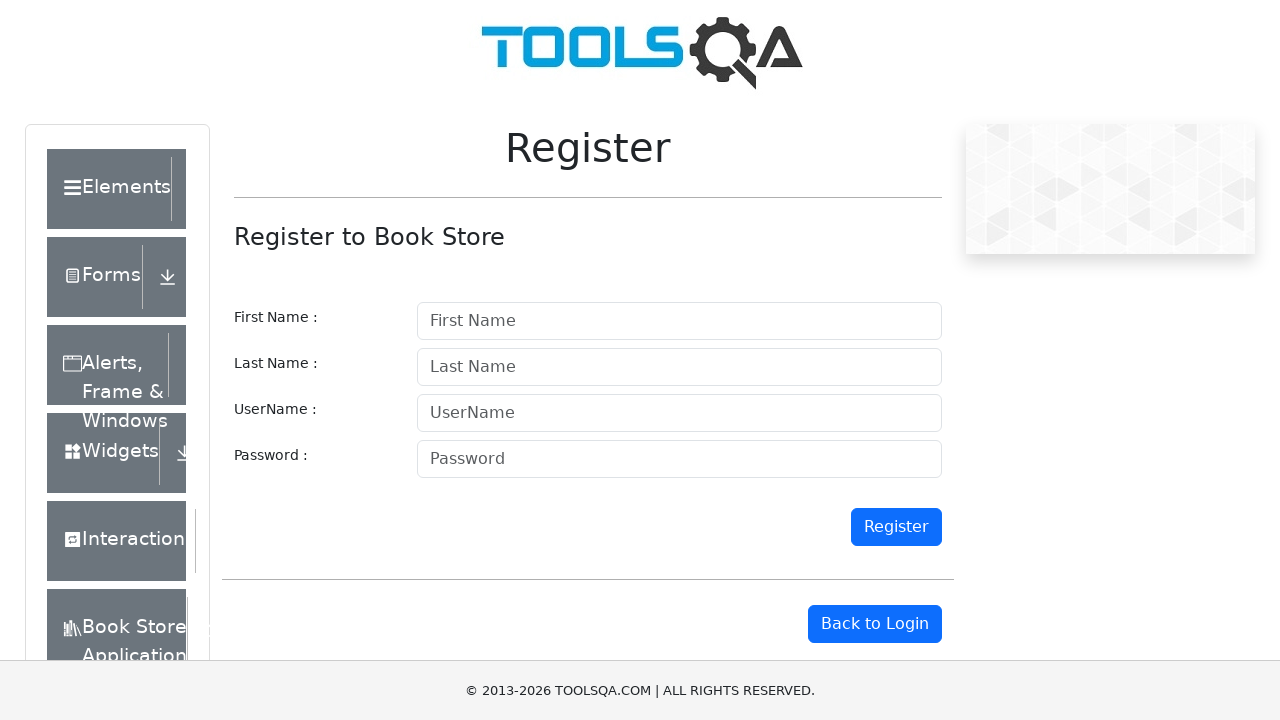